Tests entering text in a prompt dialog and verifying the entered text appears in the result

Starting URL: https://demoqa.com/alerts

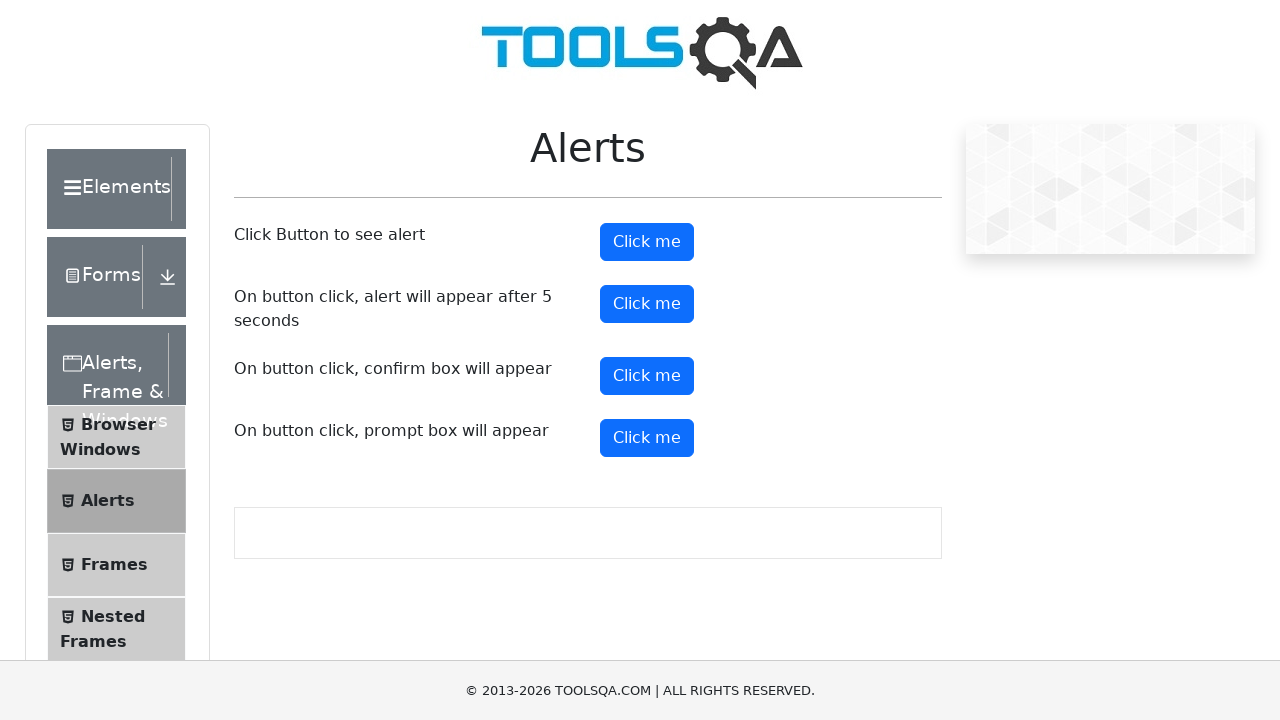

Set up dialog handler to accept prompt with text 'Irina'
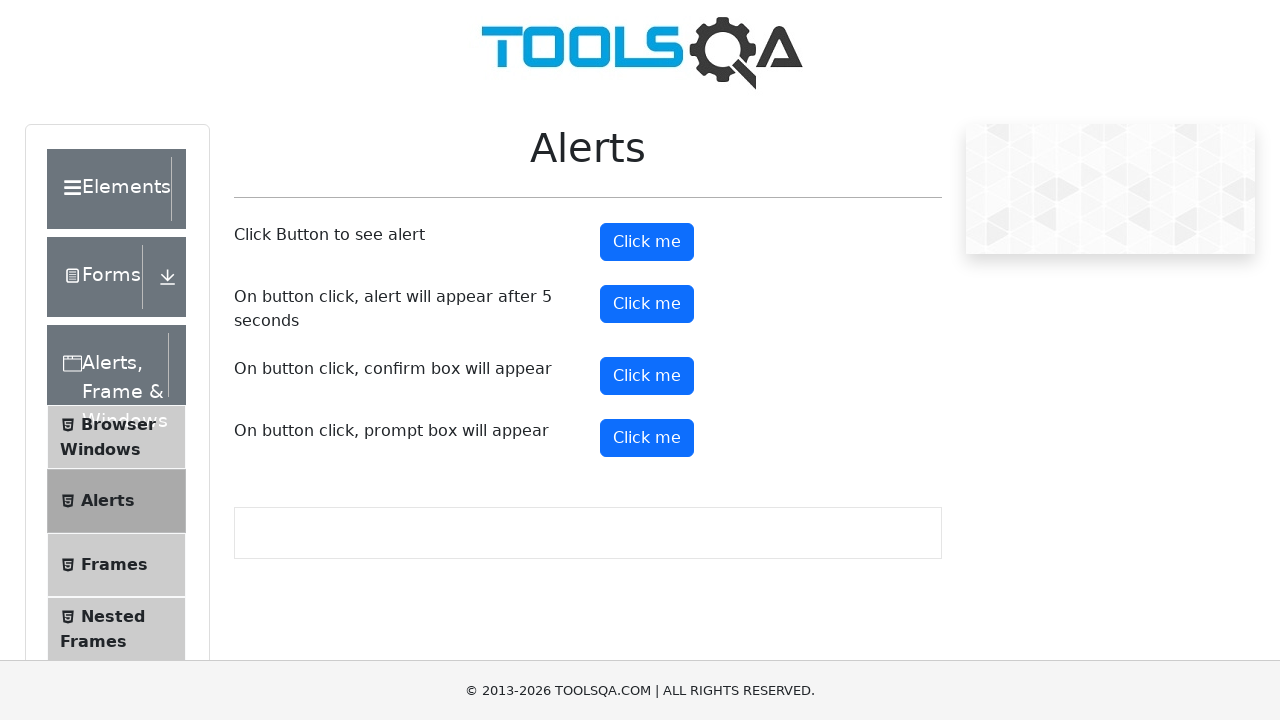

Scrolled prompt button into view
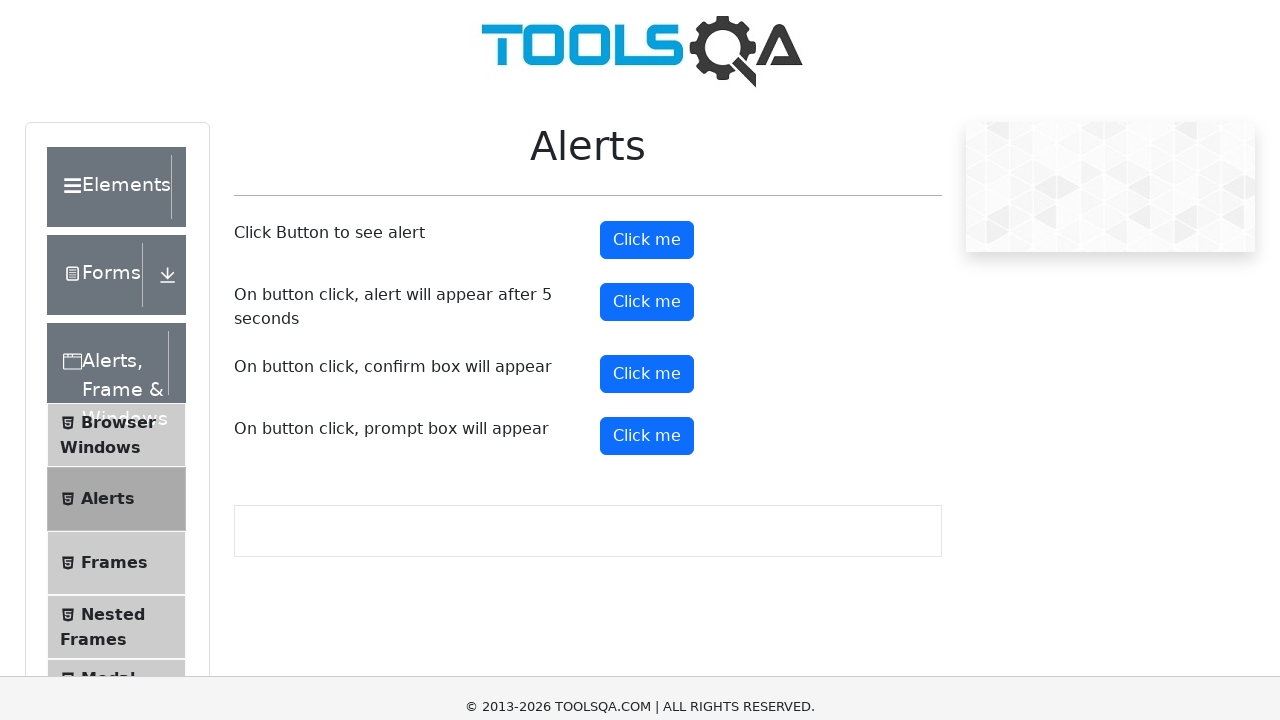

Clicked the prompt button to open dialog at (647, 44) on #promtButton
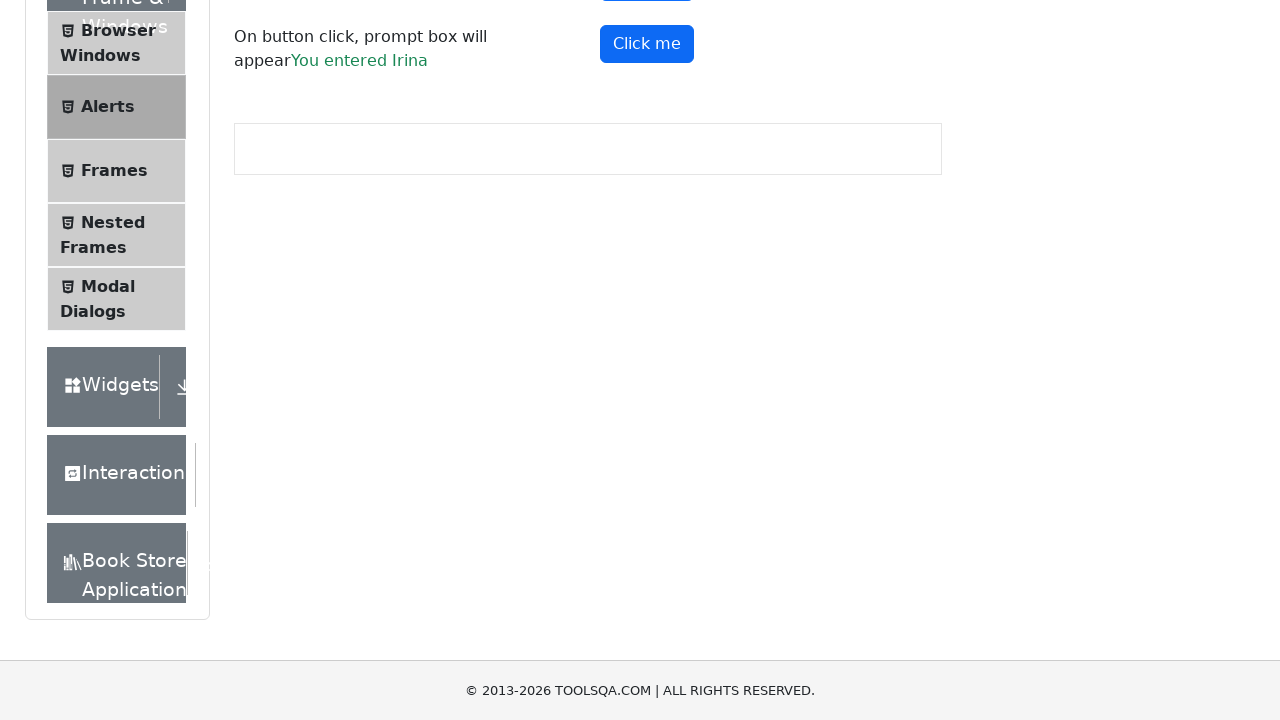

Prompt result element appeared on page
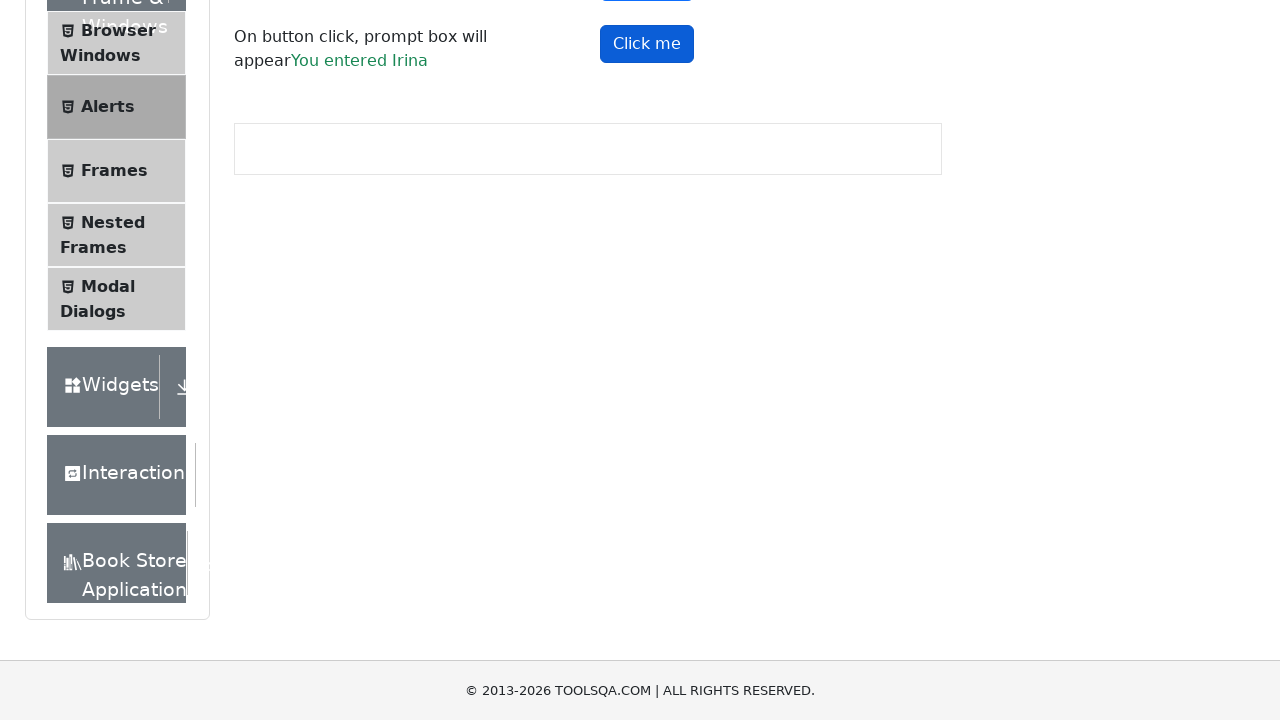

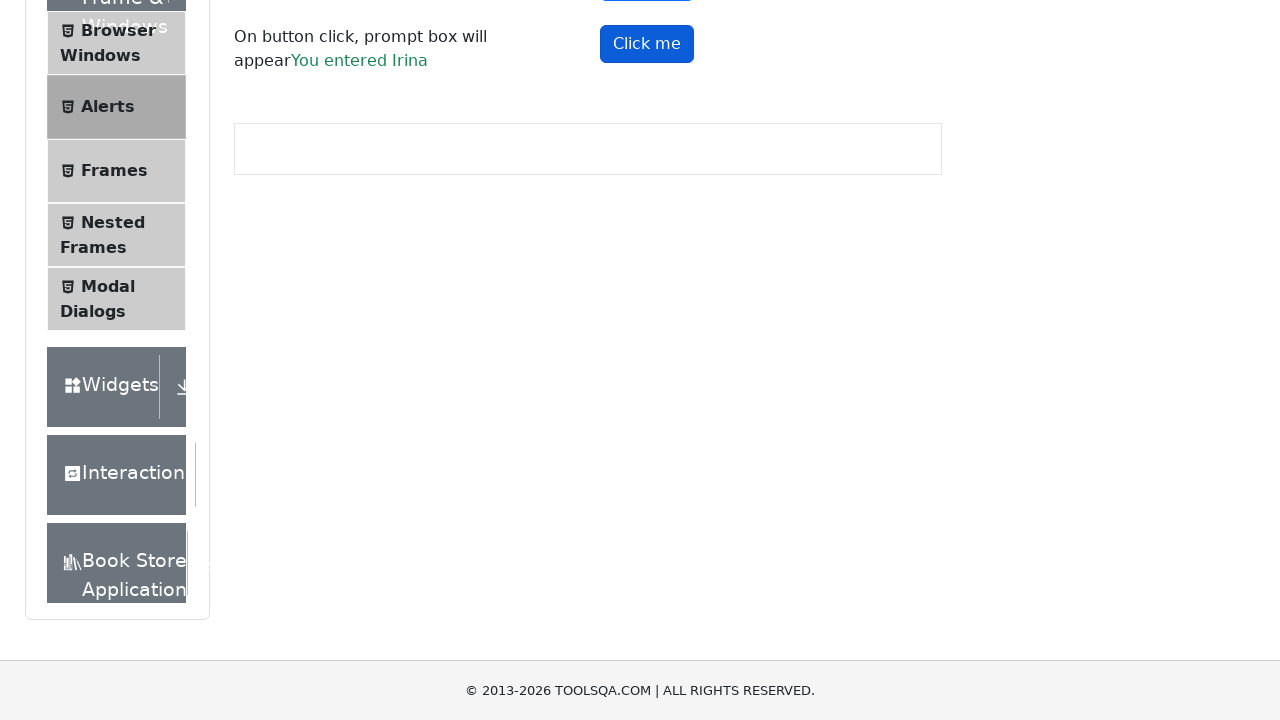